Tests date picker functionality by selecting a specific date (June 15, 2027) through the calendar widget, navigating through year and month views

Starting URL: https://rahulshettyacademy.com/seleniumPractise/#/offers

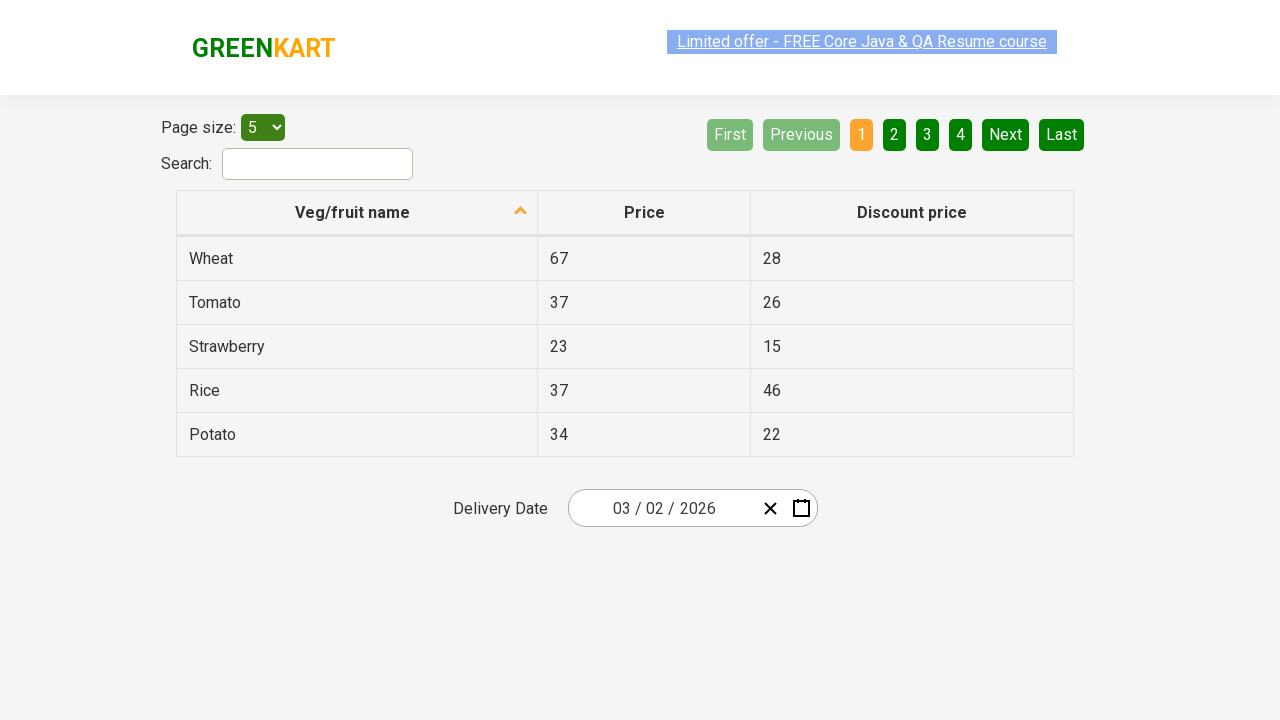

Clicked date picker input group to open calendar widget at (662, 508) on .react-date-picker__inputGroup
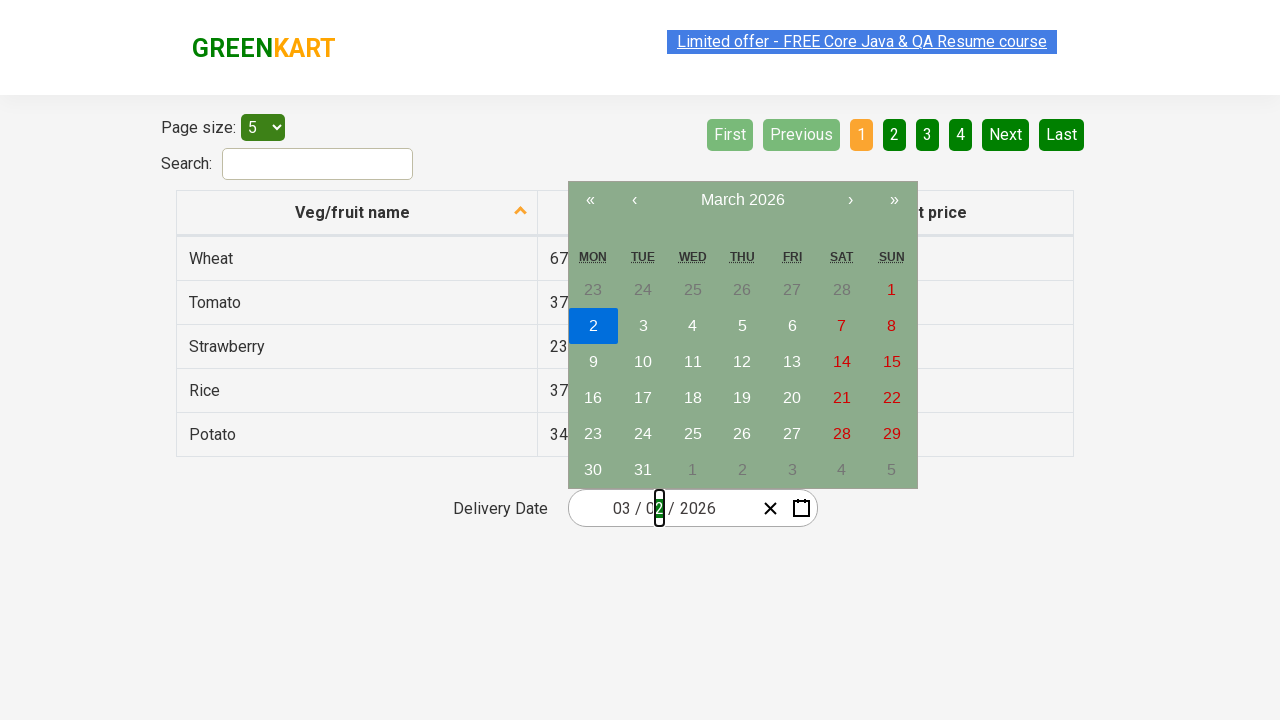

Clicked navigation label to navigate to month view at (742, 200) on .react-calendar__navigation__label
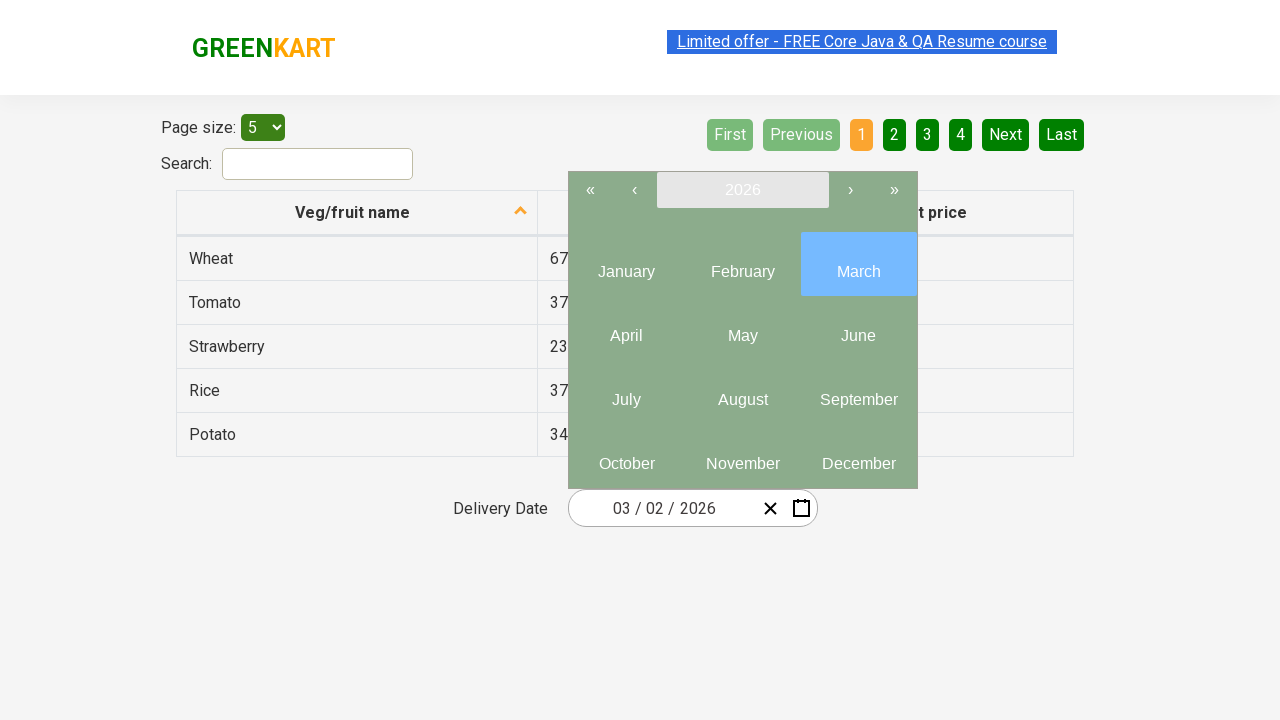

Clicked navigation label again to navigate to year view at (742, 190) on .react-calendar__navigation__label
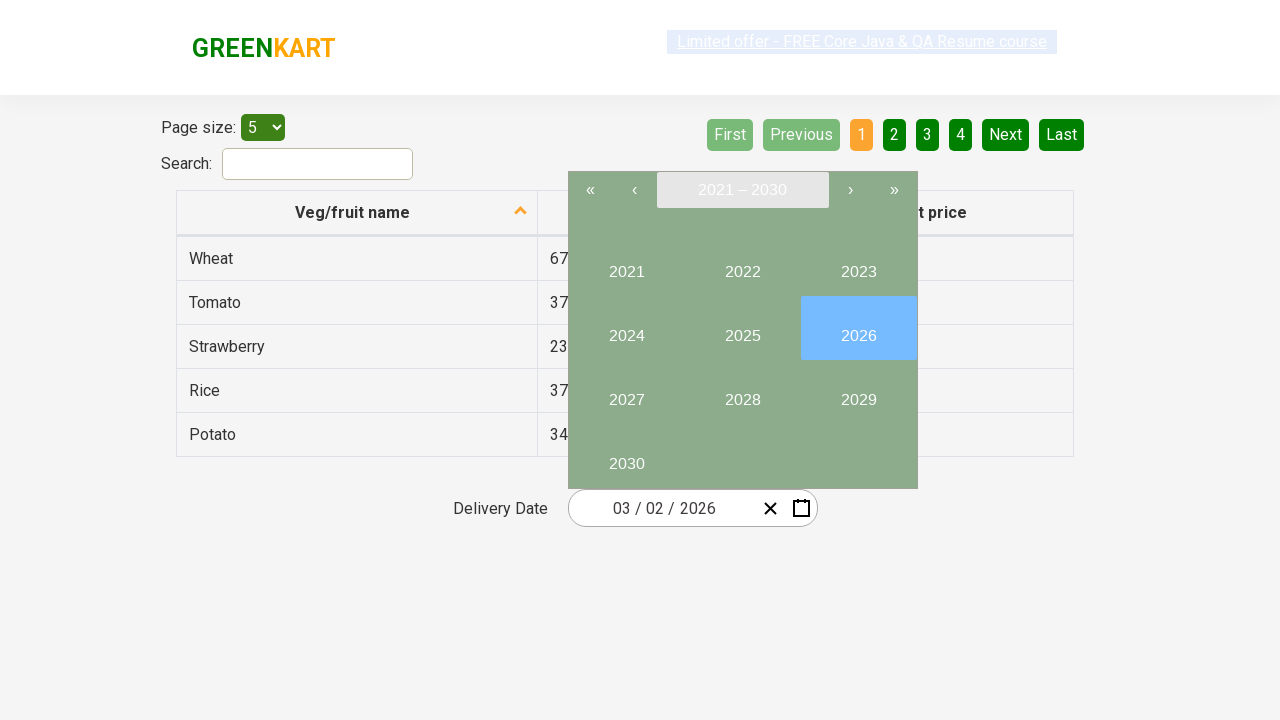

Selected year 2027 from year picker at (626, 392) on //button[text()='2027']
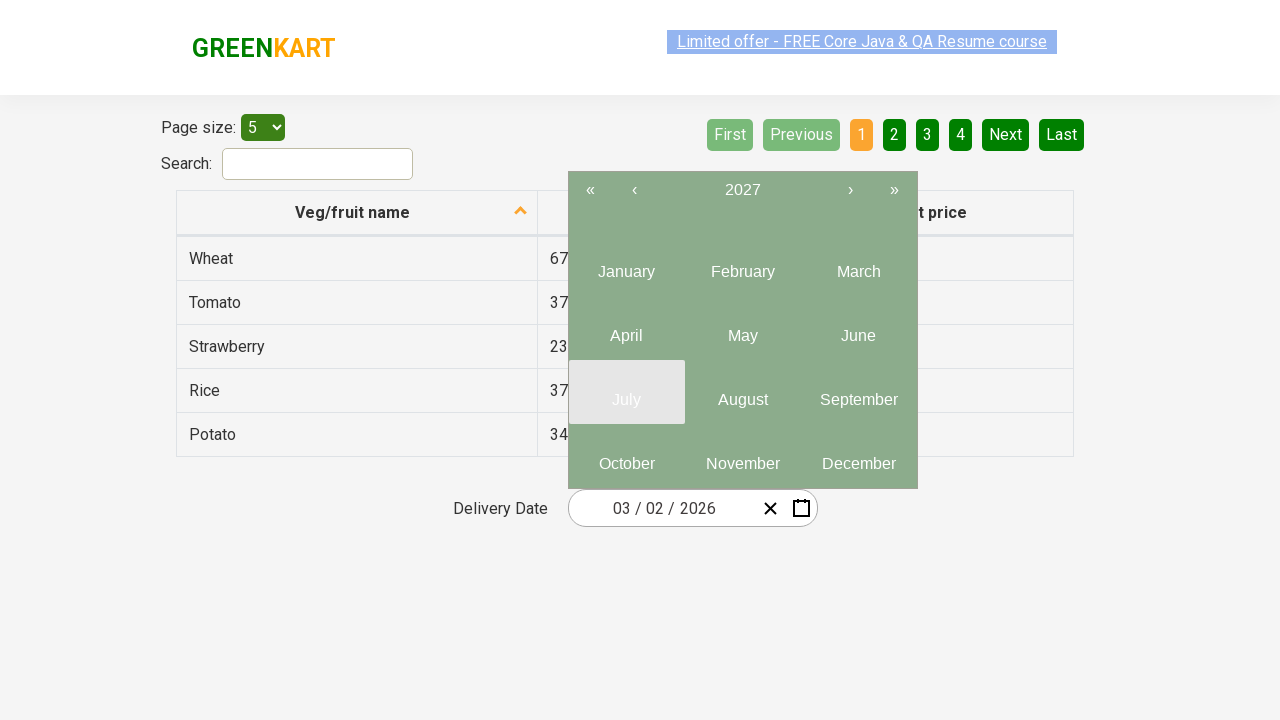

Selected month 6 (June) from month picker at (858, 328) on .react-calendar__year-view__months__month >> nth=5
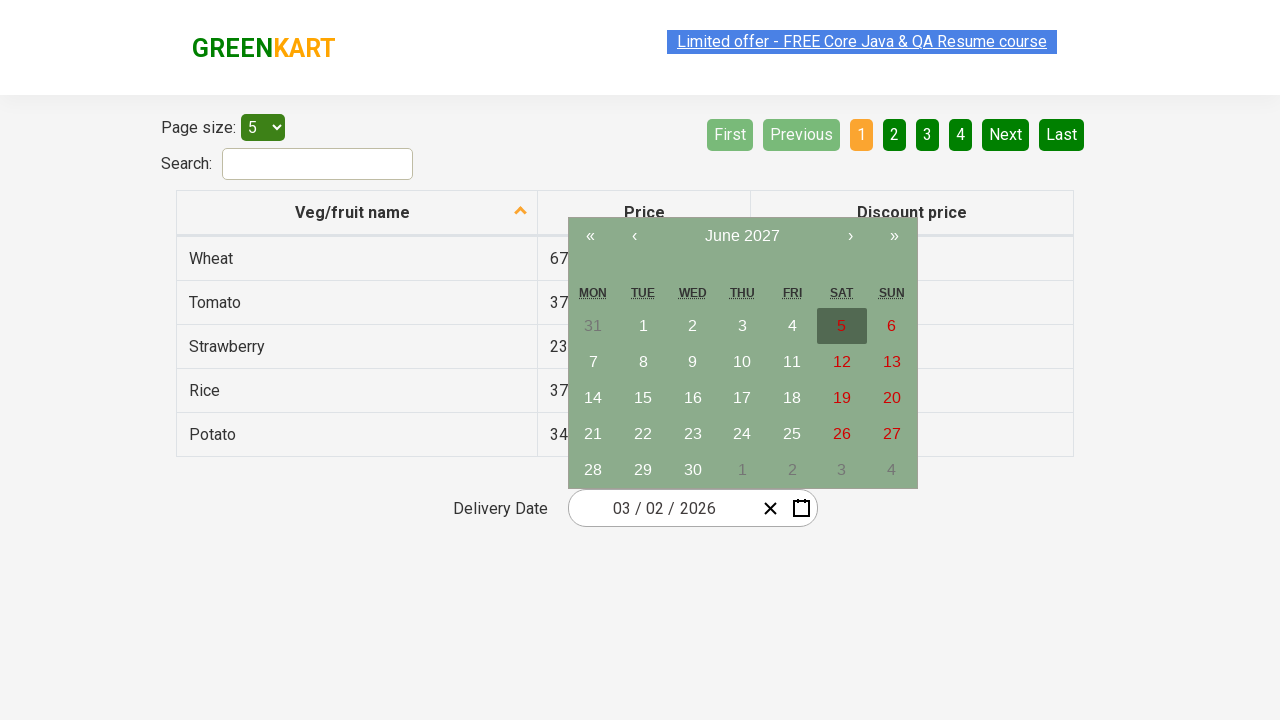

Selected date 15 from calendar at (643, 398) on //abbr[text()='15']
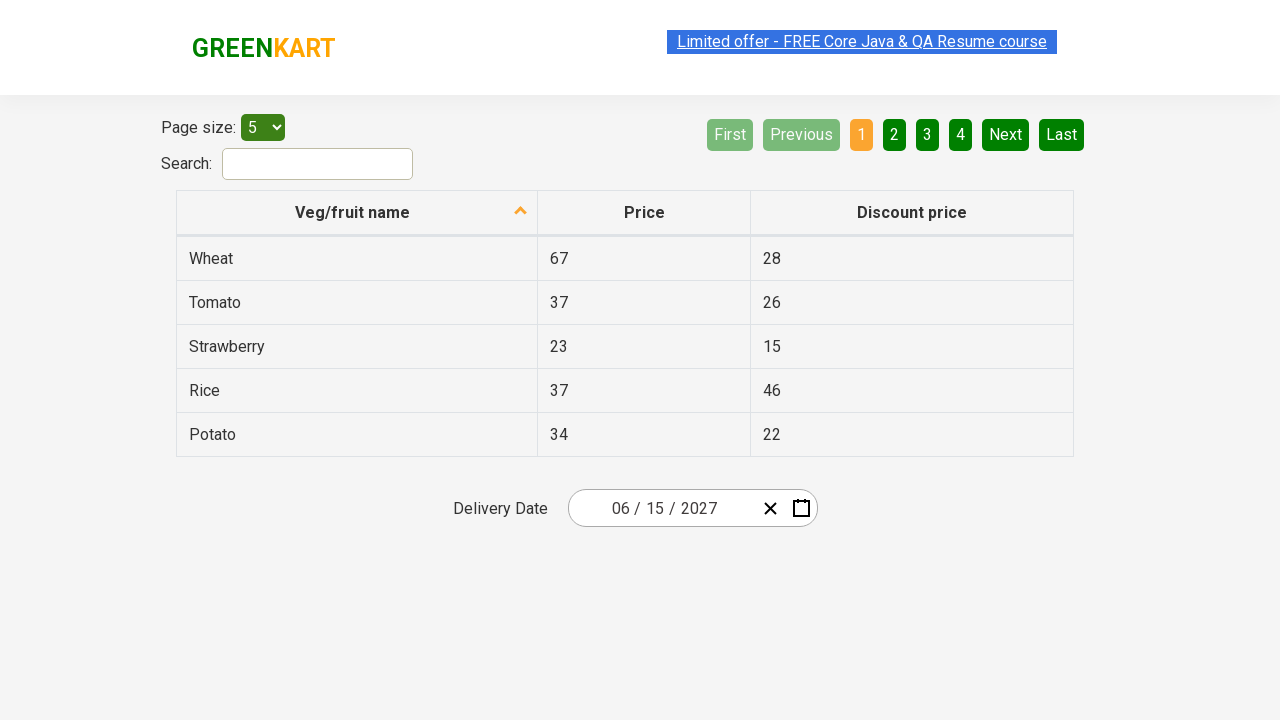

Waited for date picker input field to be updated with selected date
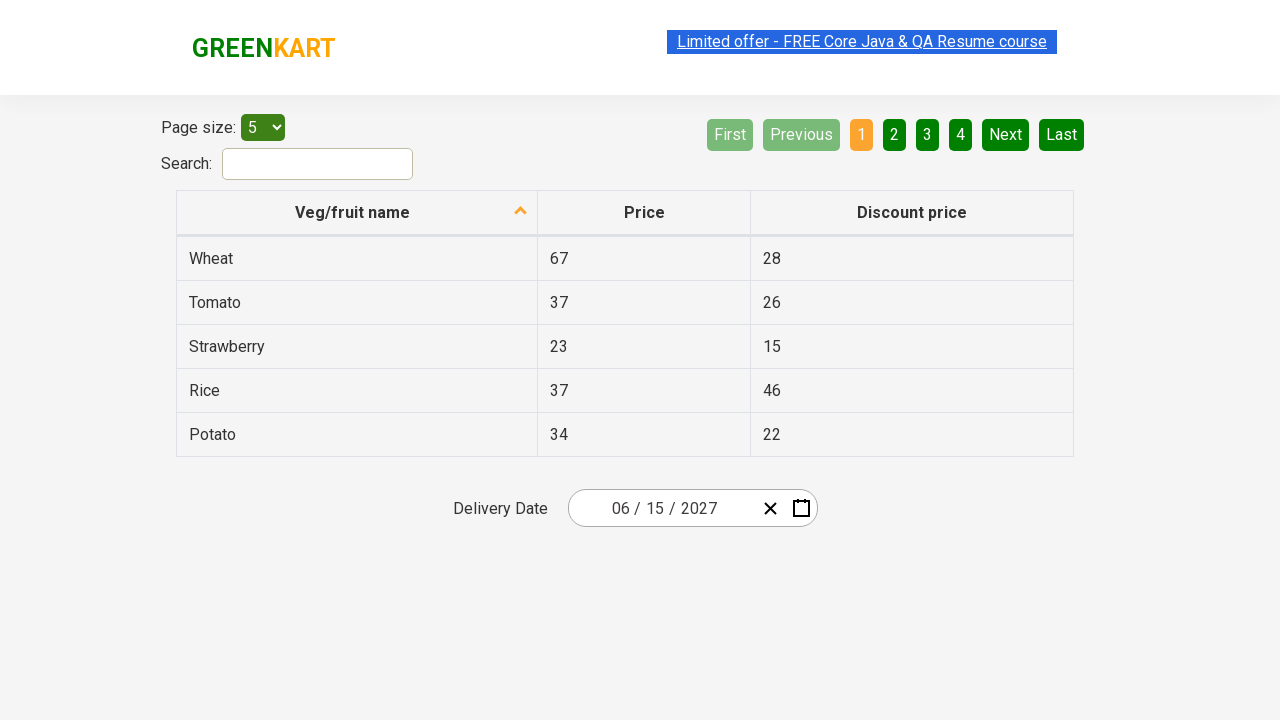

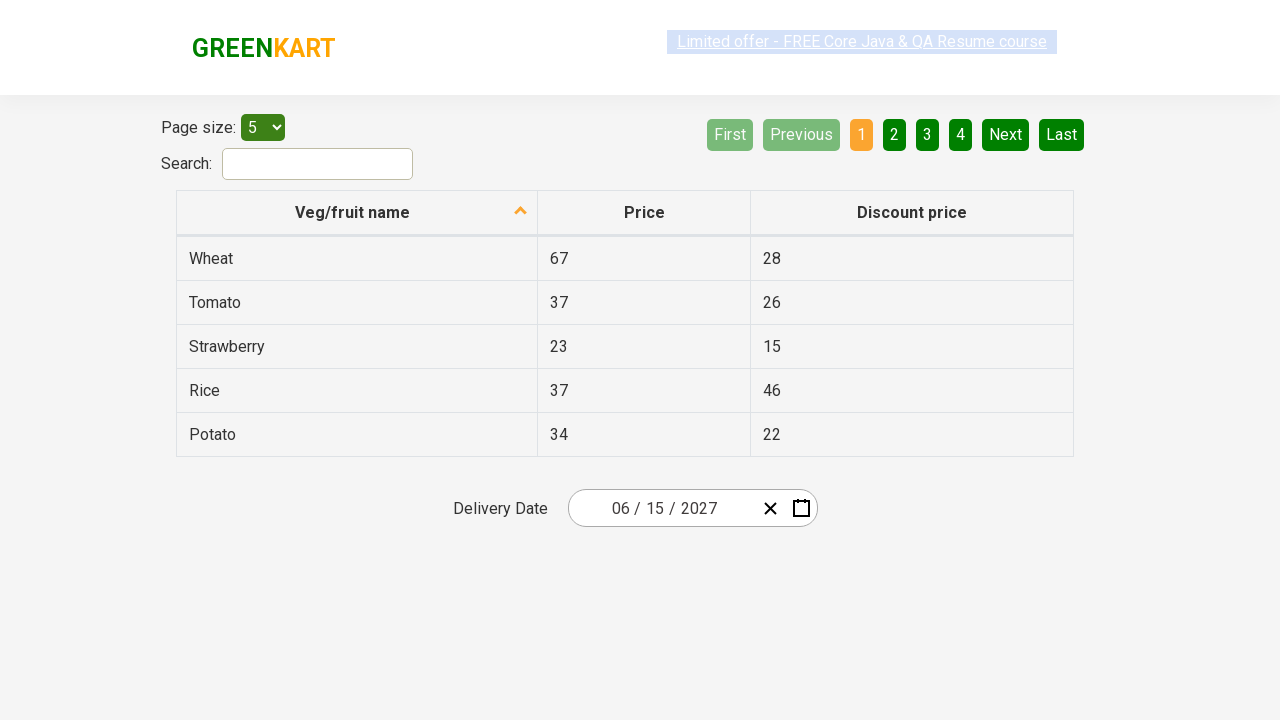